Navigates to a dropdown element test page and clicks on the dropdown to open it

Starting URL: http://the-internet.herokuapp.com/dropdown

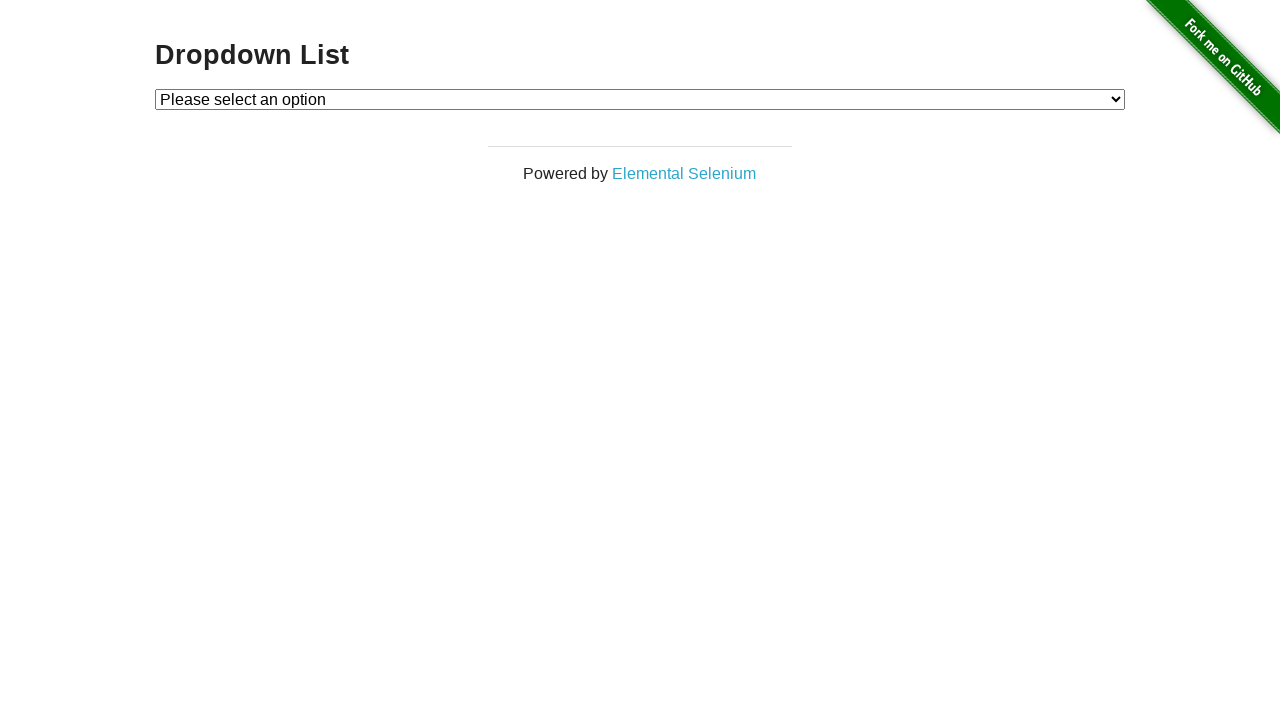

Navigated to dropdown element test page at http://the-internet.herokuapp.com/dropdown
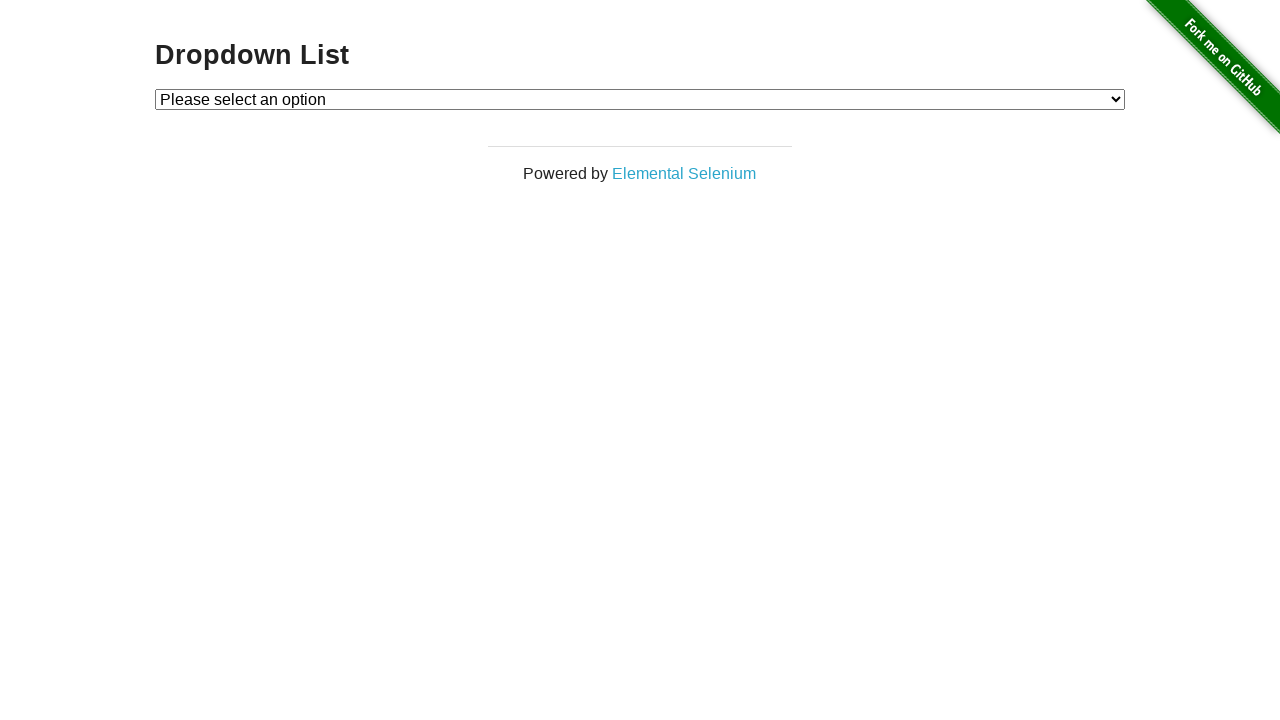

Clicked on the dropdown element to open it at (640, 99) on #dropdown
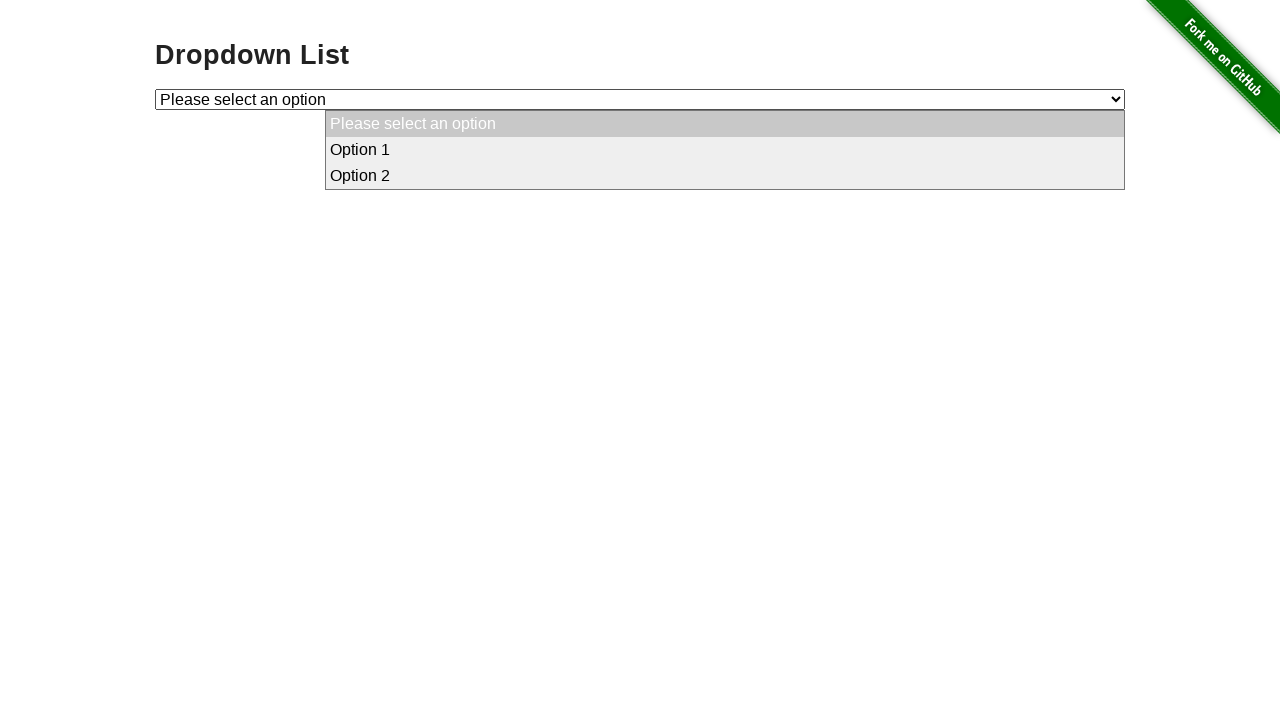

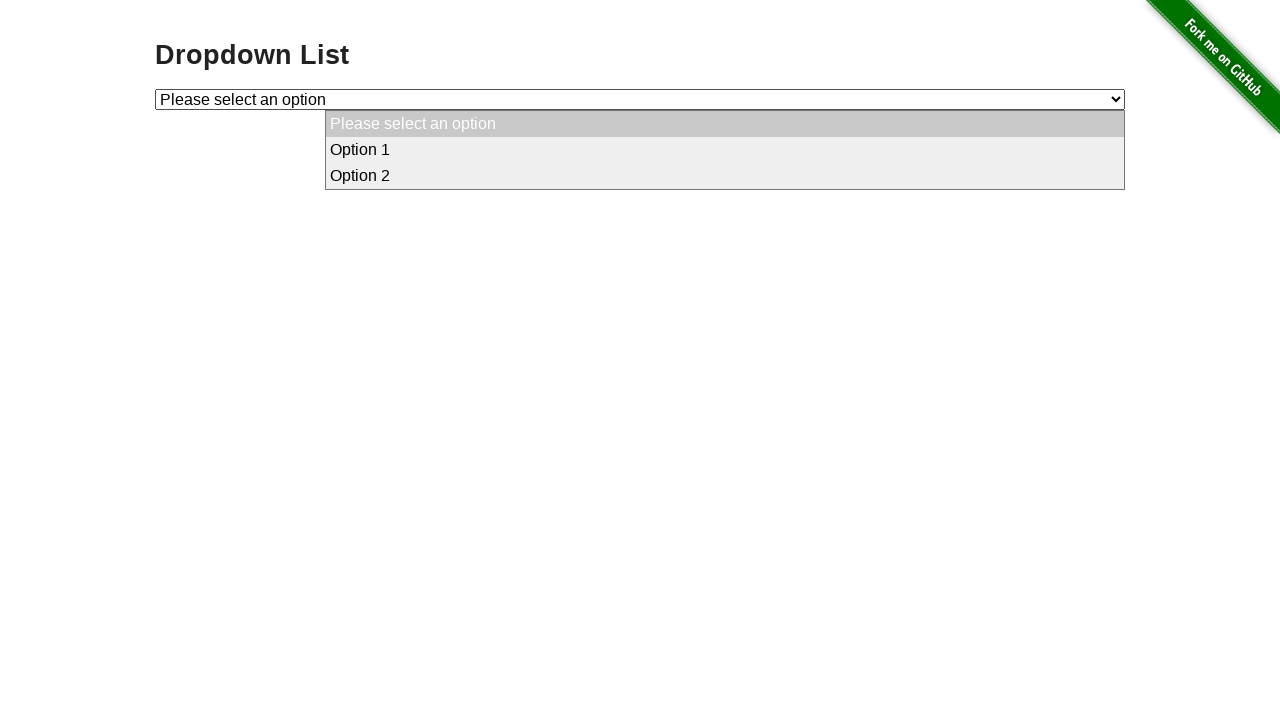